Tests registration form validation with empty data by clearing all fields and verifying error messages

Starting URL: https://alada.vn/tai-khoan/dang-ky.html

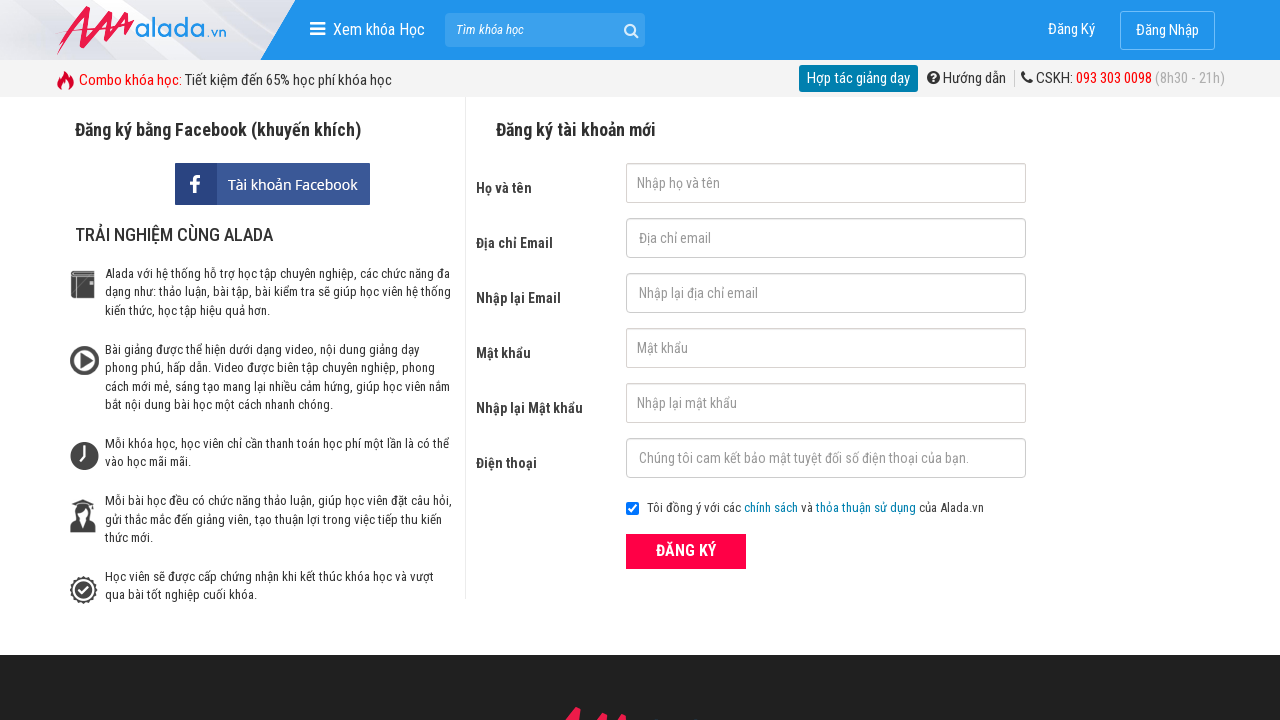

Cleared first name field on #txtFirstname
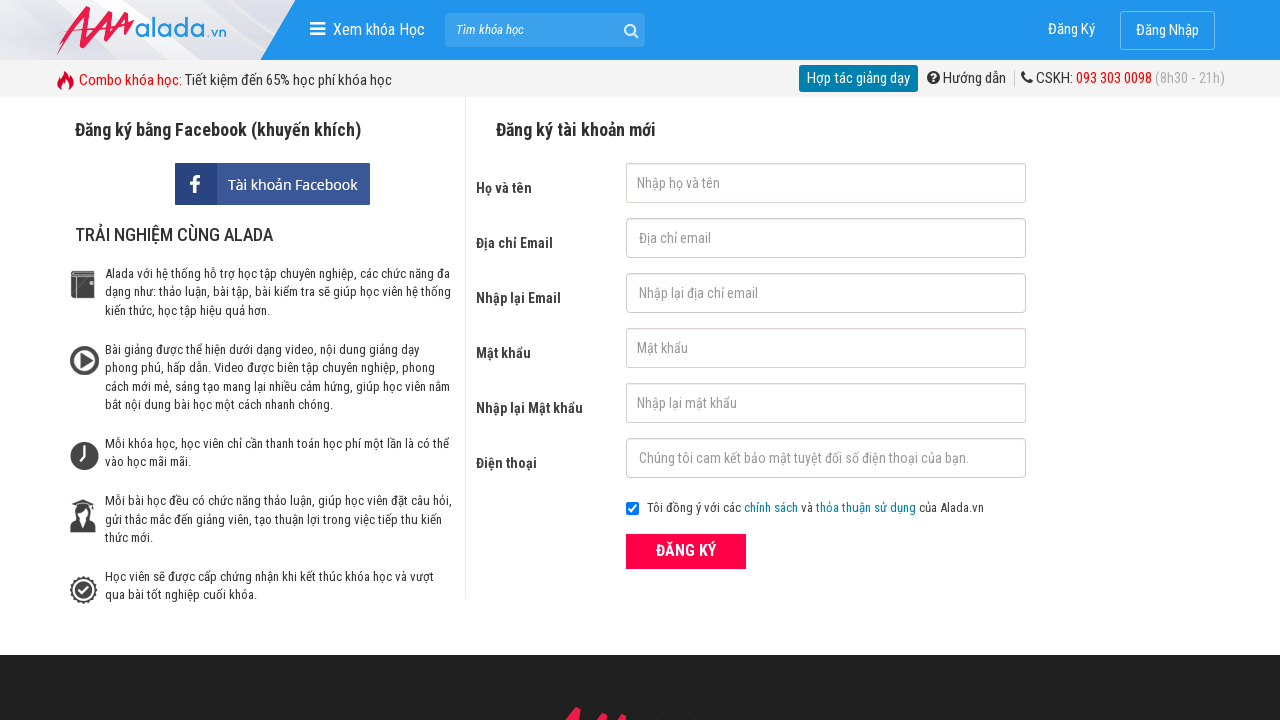

Cleared email field on input#txtEmail
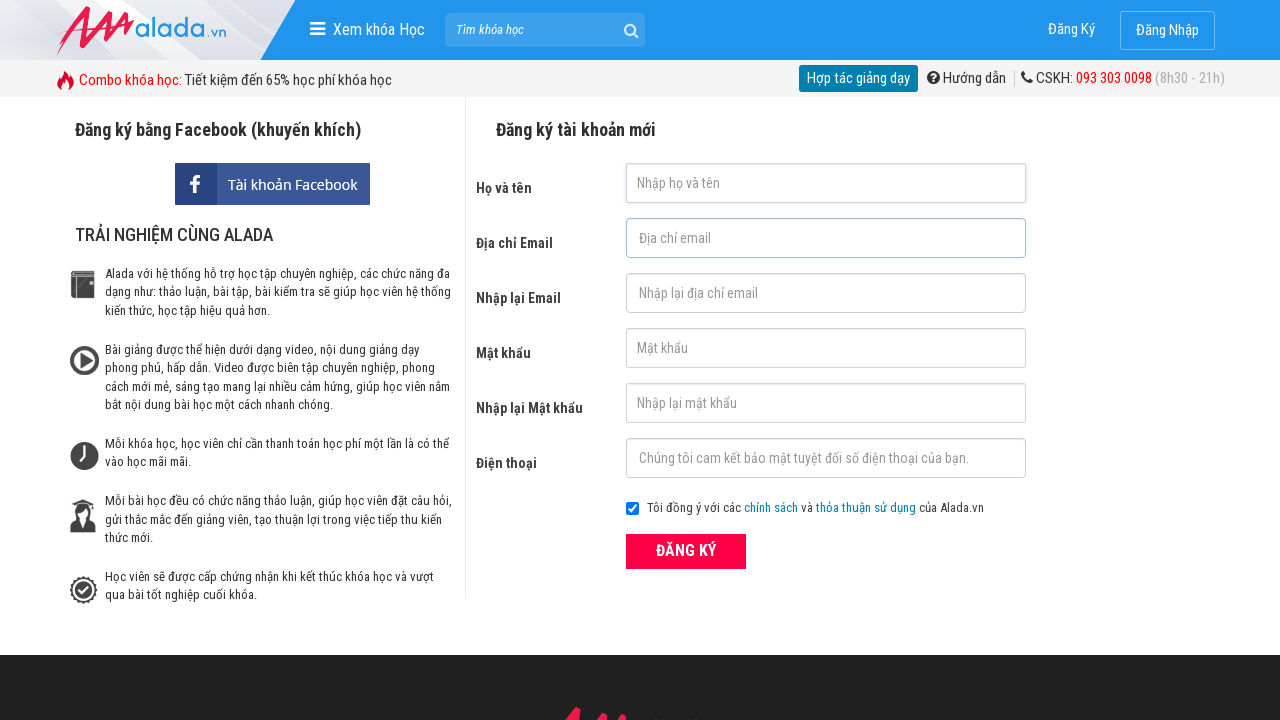

Cleared confirm email field on input#txtCEmail
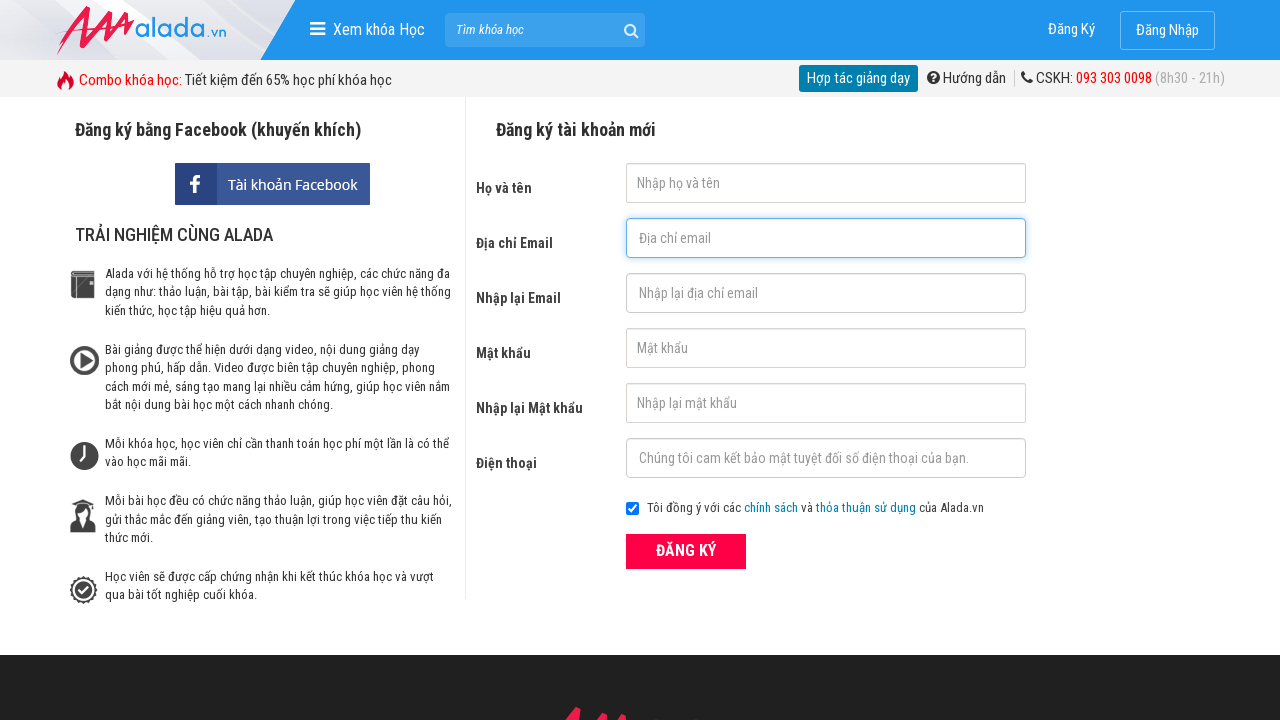

Cleared password field on input[id='txtPassword']
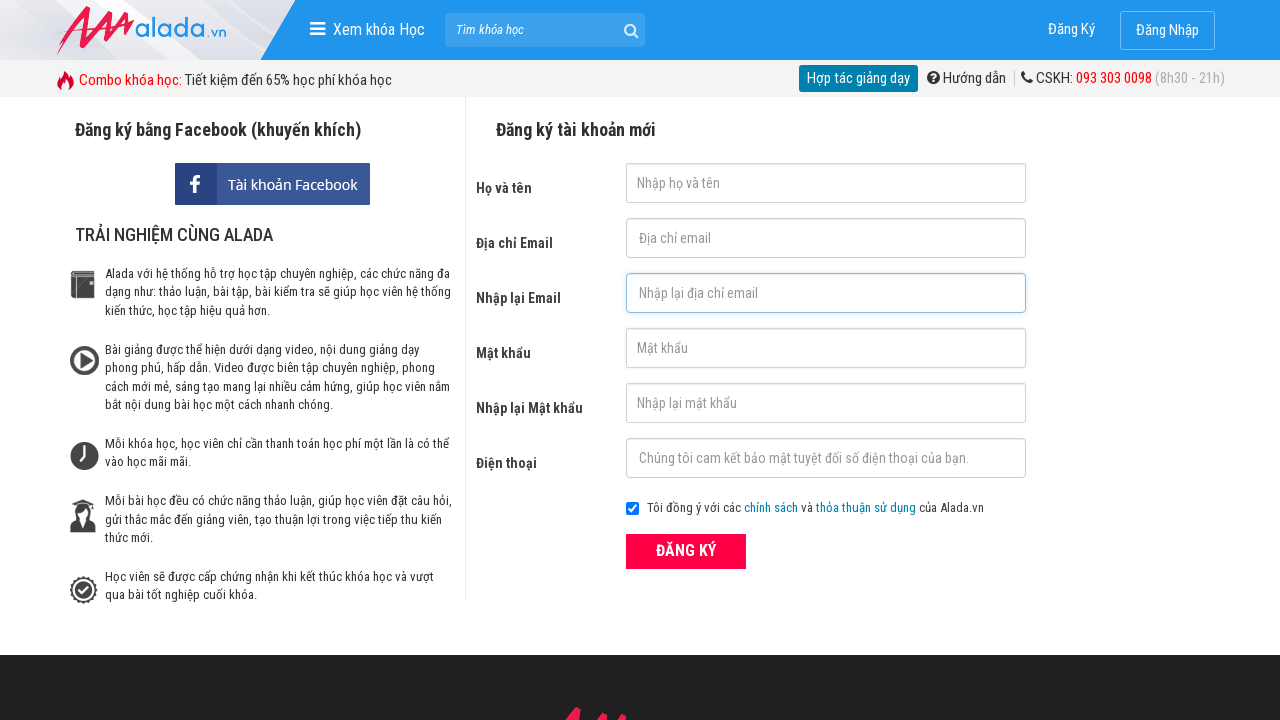

Cleared confirm password field on #txtCPassword
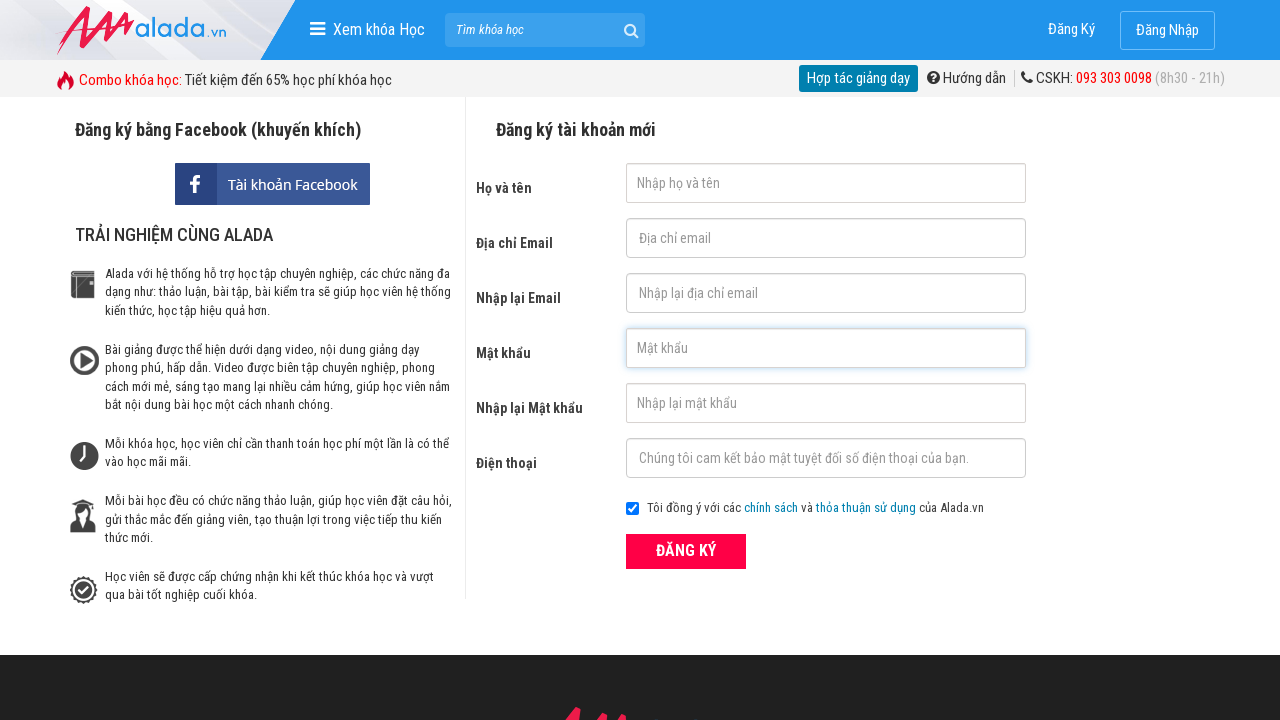

Cleared phone number field on input[id='txtPhone']
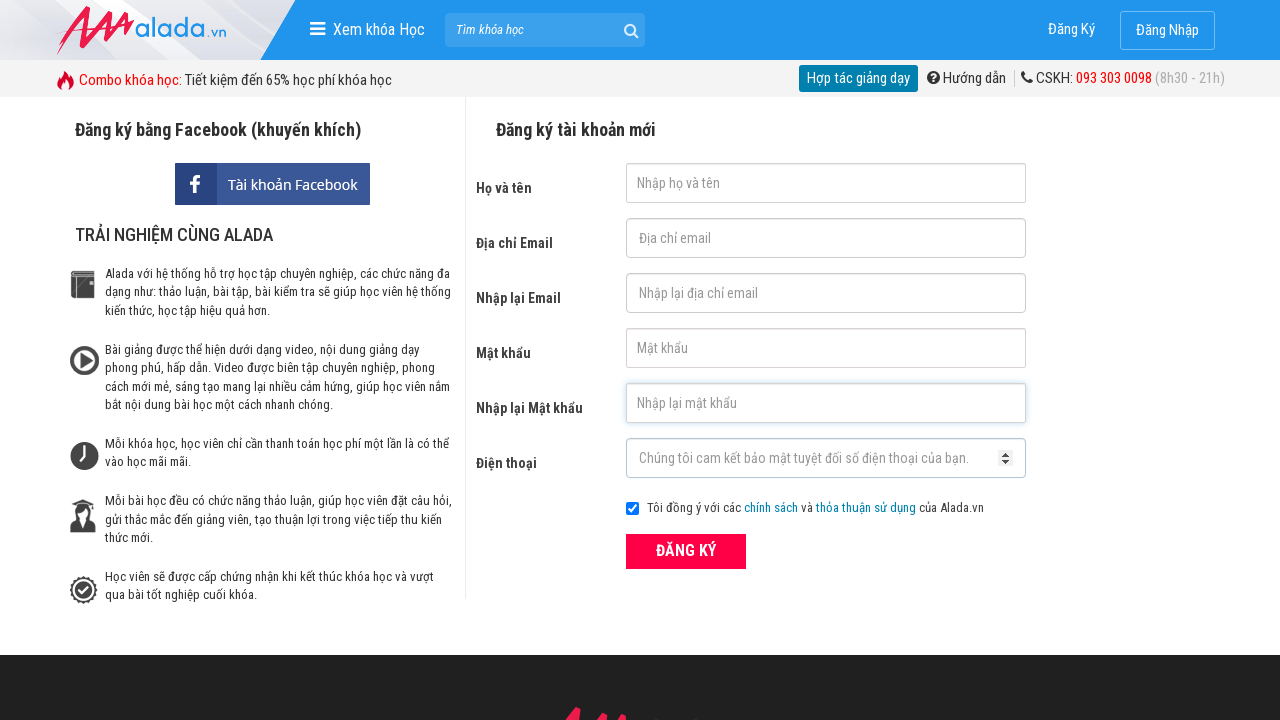

Clicked register button with empty form fields at (686, 551) on button[type='submit']:has-text('ĐĂNG KÝ')
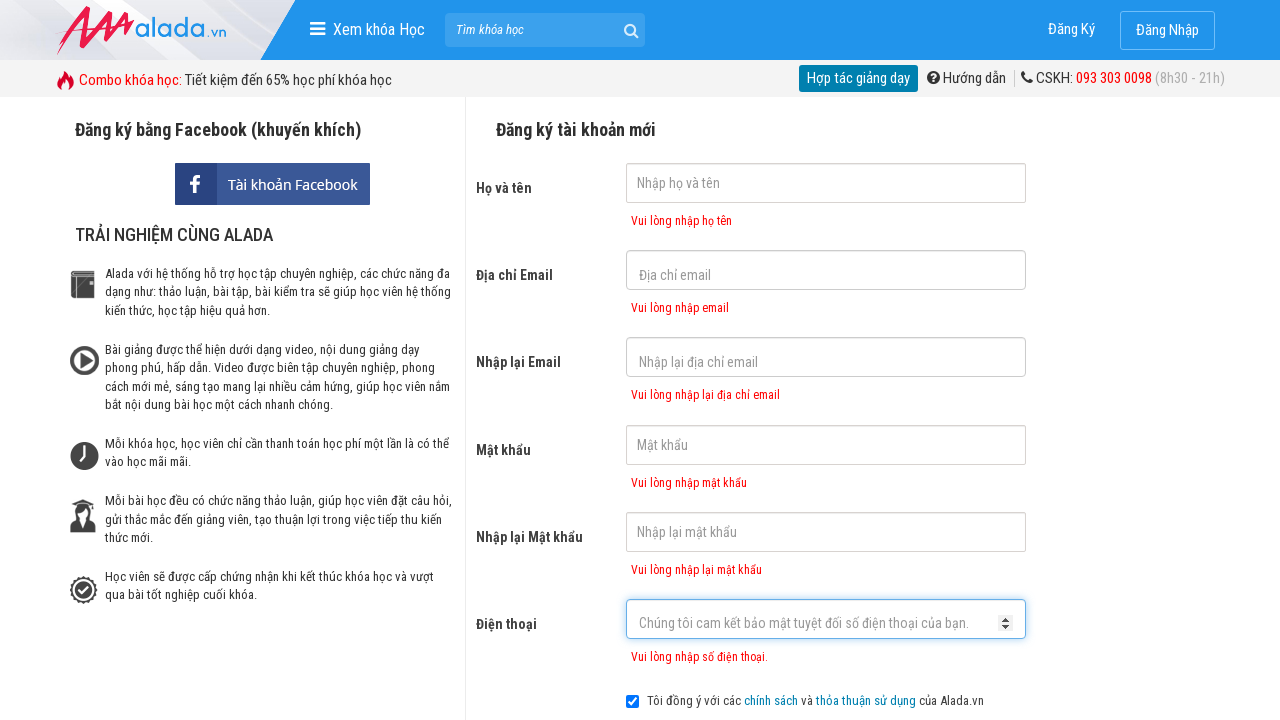

First name error message appeared
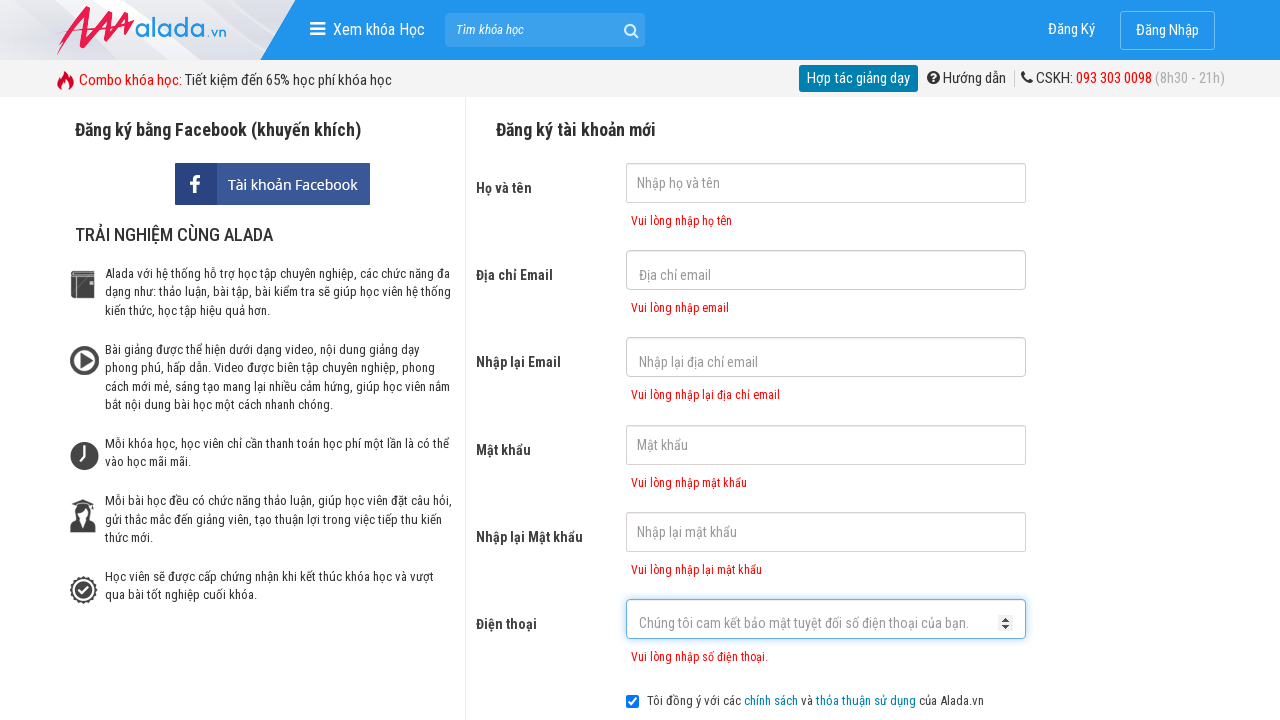

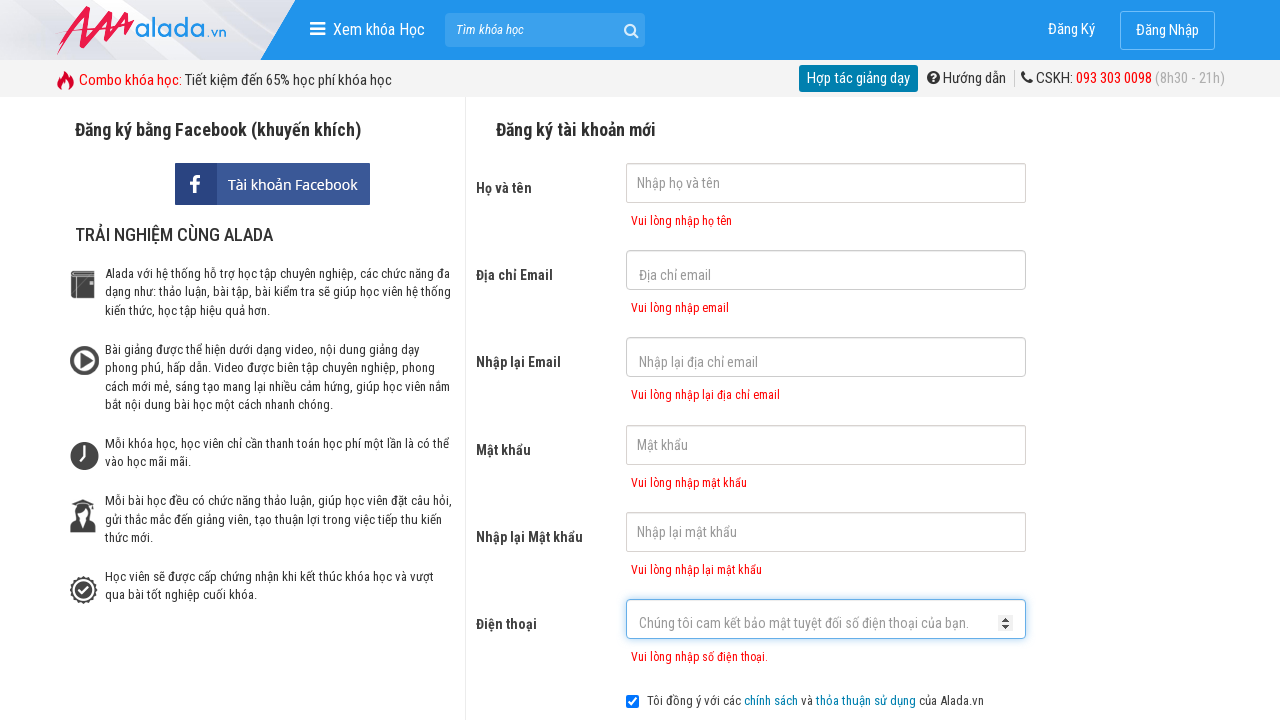